Tests zip code validation with 4 digits, verifying that the zip code field remains displayed after submission

Starting URL: https://www.sharelane.com/cgi-bin/register.py

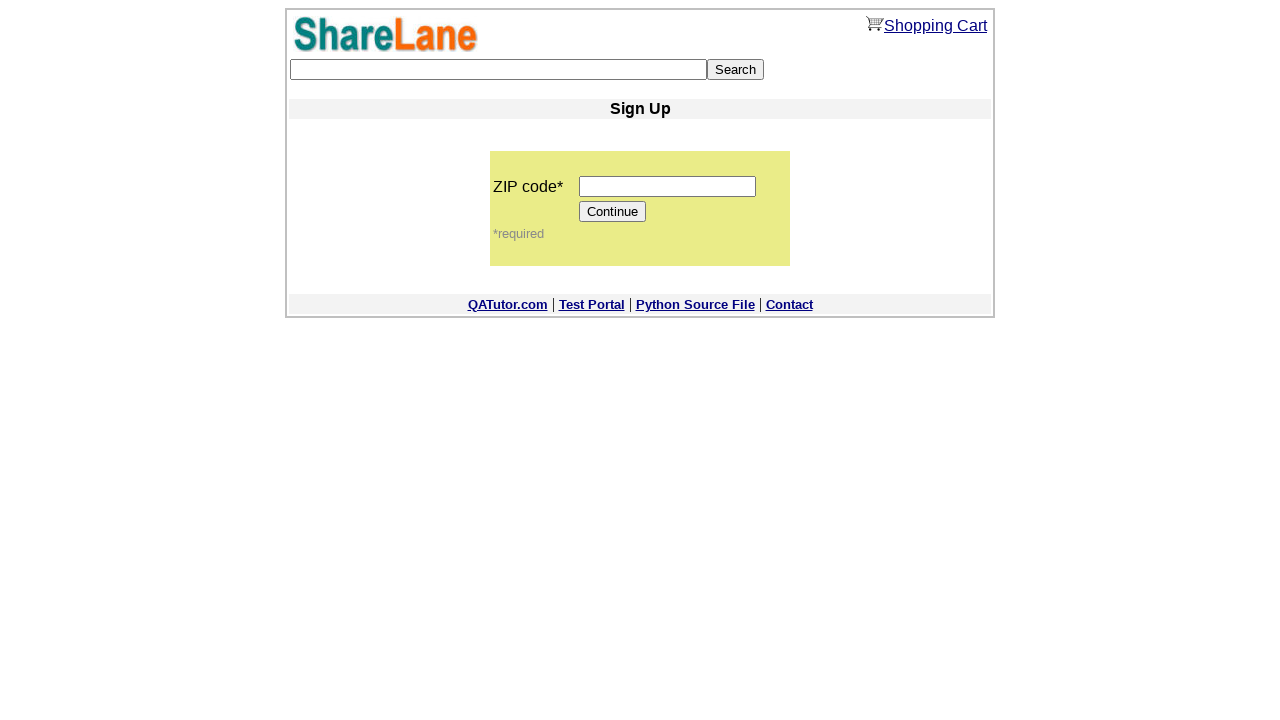

Filled zip code field with 4 digits (1234) on input[name='zip_code']
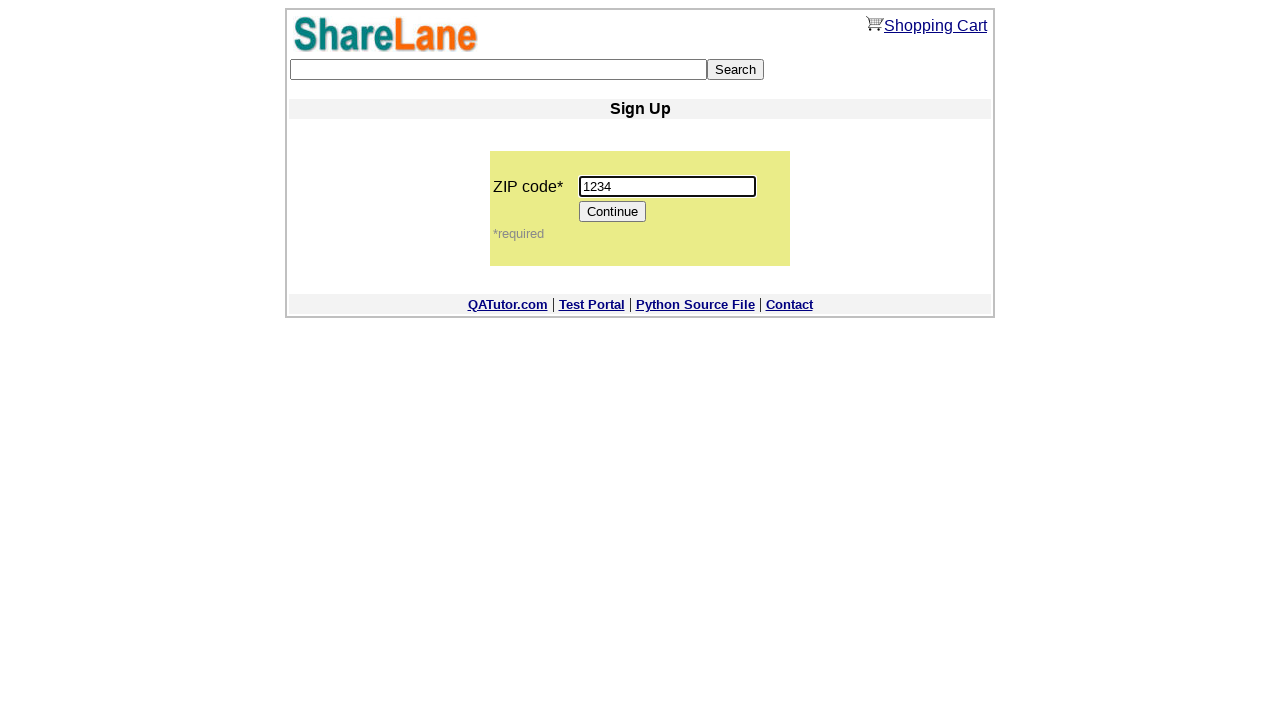

Clicked Continue button to submit form at (613, 212) on input[value='Continue']
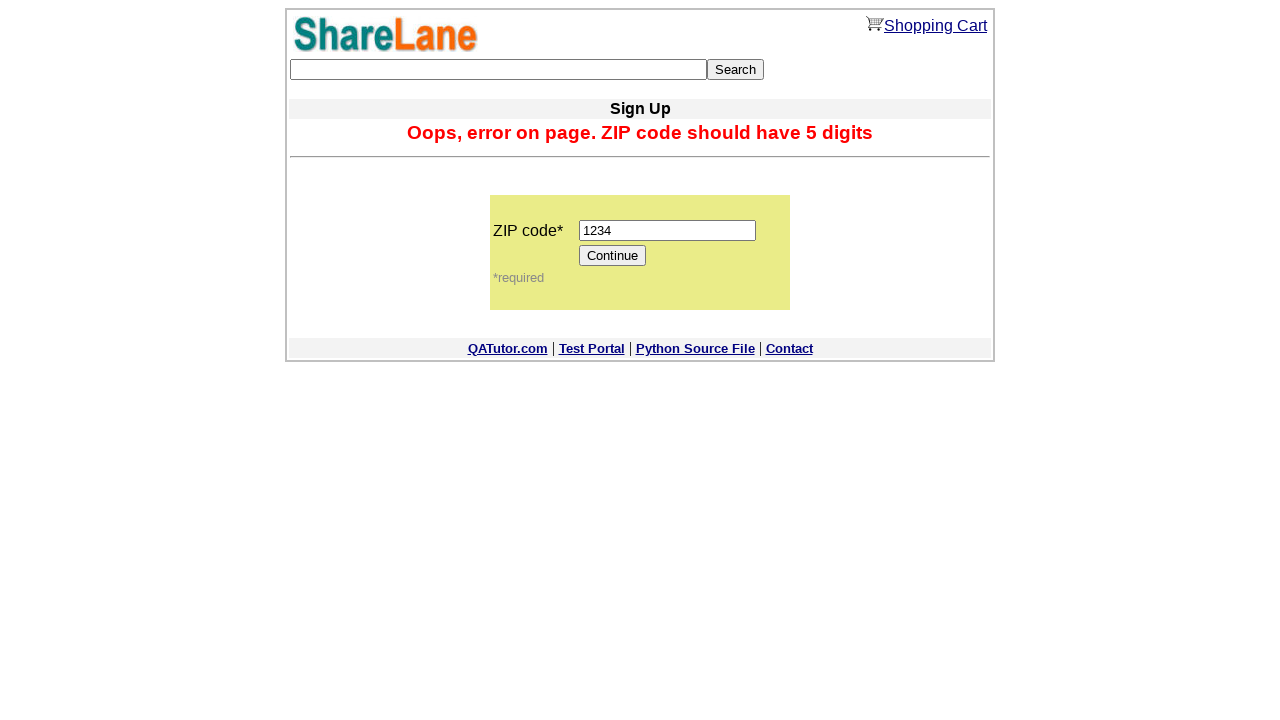

Verified that zip code field remains visible after submission (4-digit validation test)
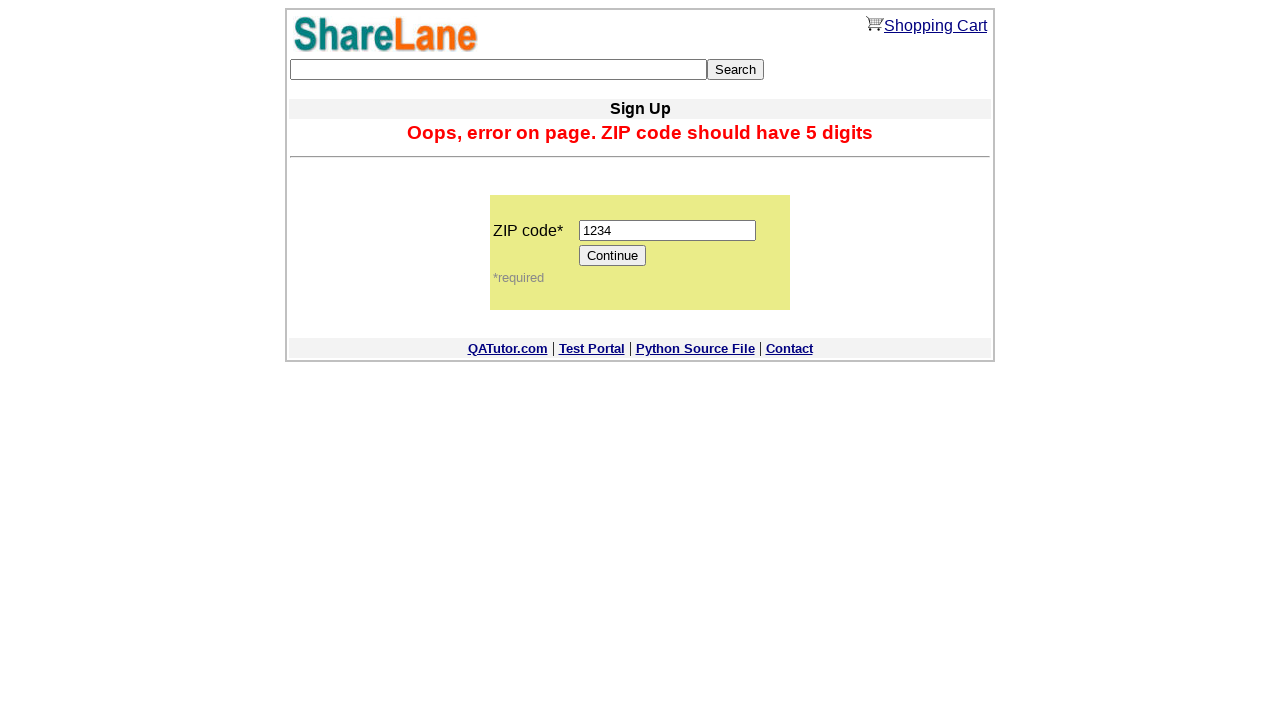

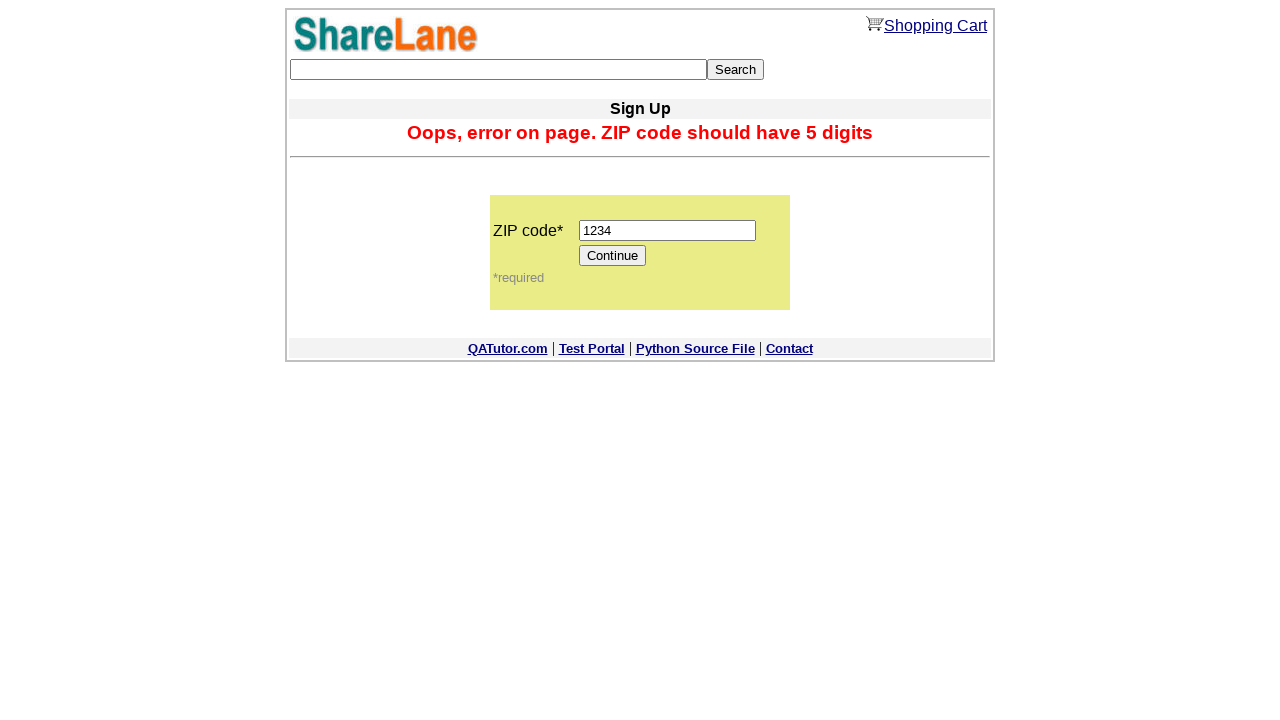